Tests handling multiple browser windows by clicking a link and then clicking another link that opens a popup window

Starting URL: https://omayo.blogspot.com/

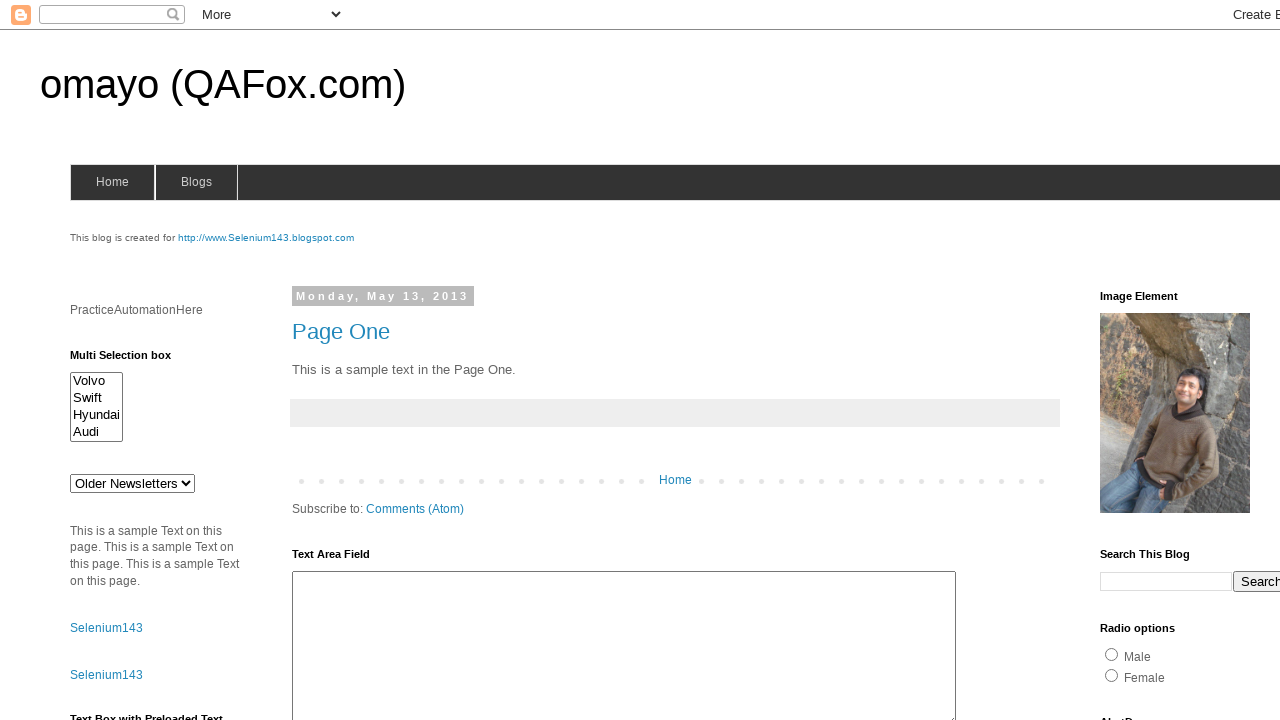

Clicked on the selenium143 link at (266, 238) on #selenium143
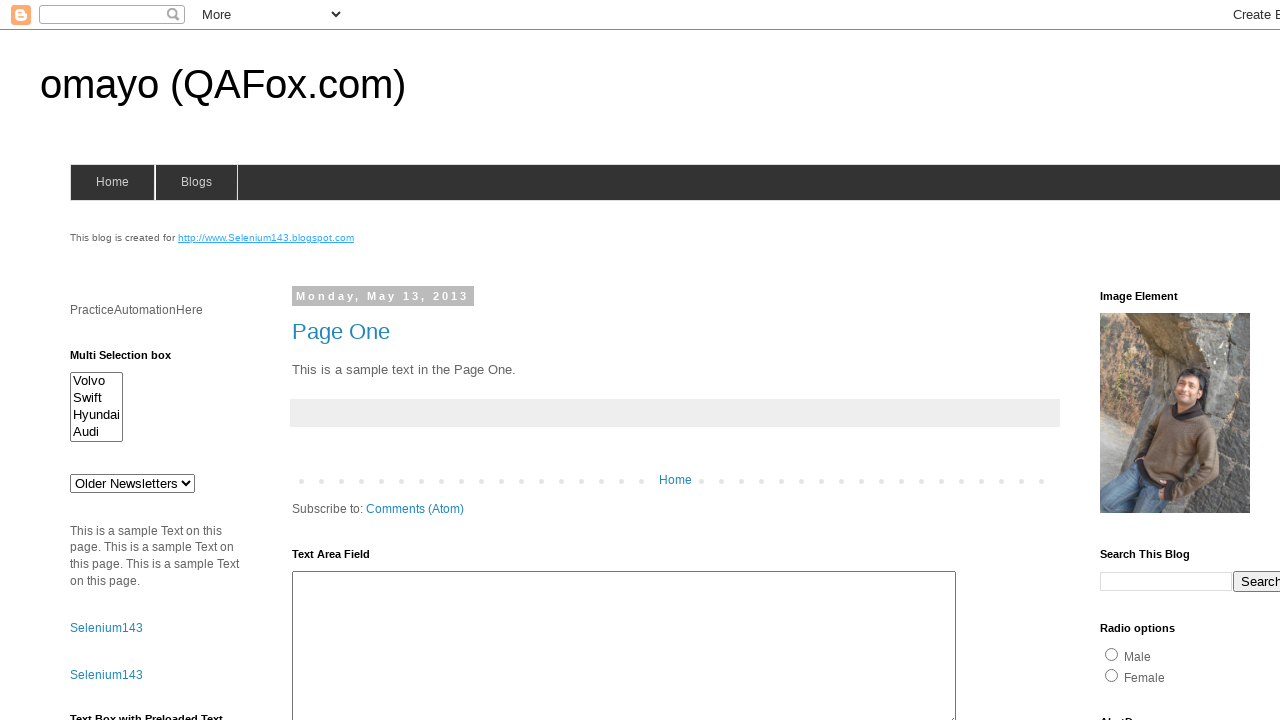

Clicked on the 'Open a popup window' link at (132, 360) on text=Open a popup window
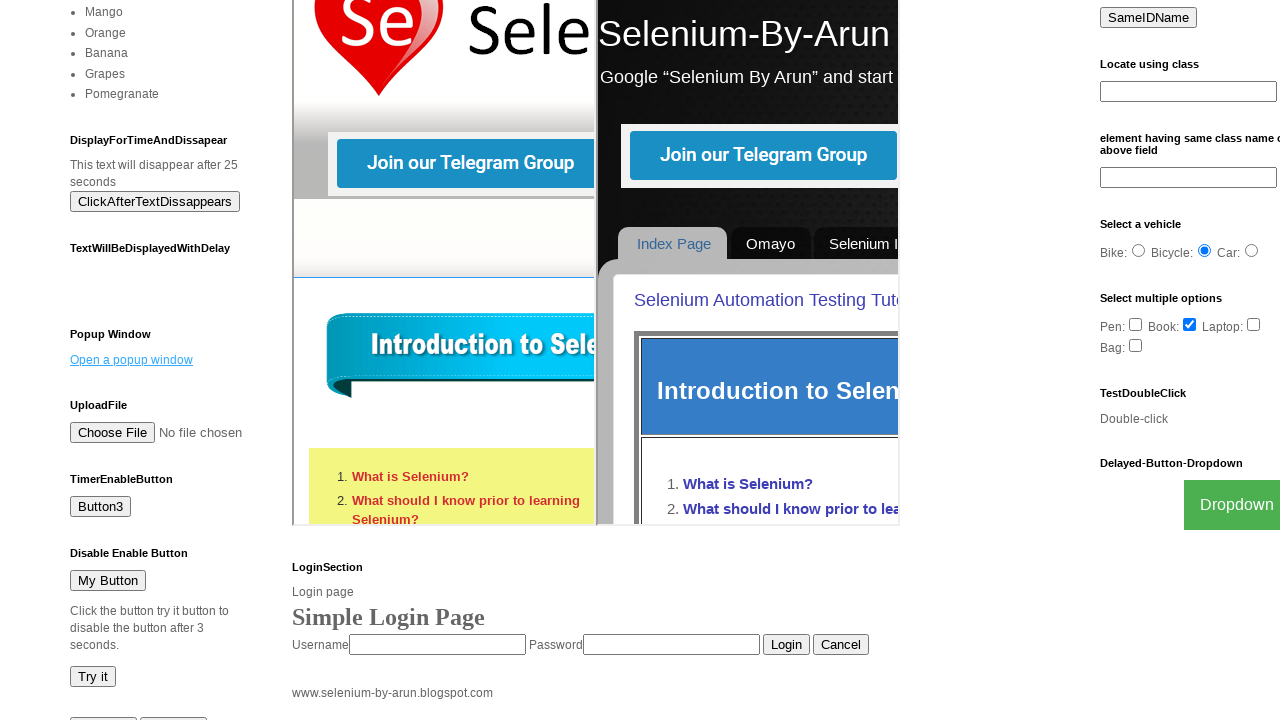

Waited for popup window to open
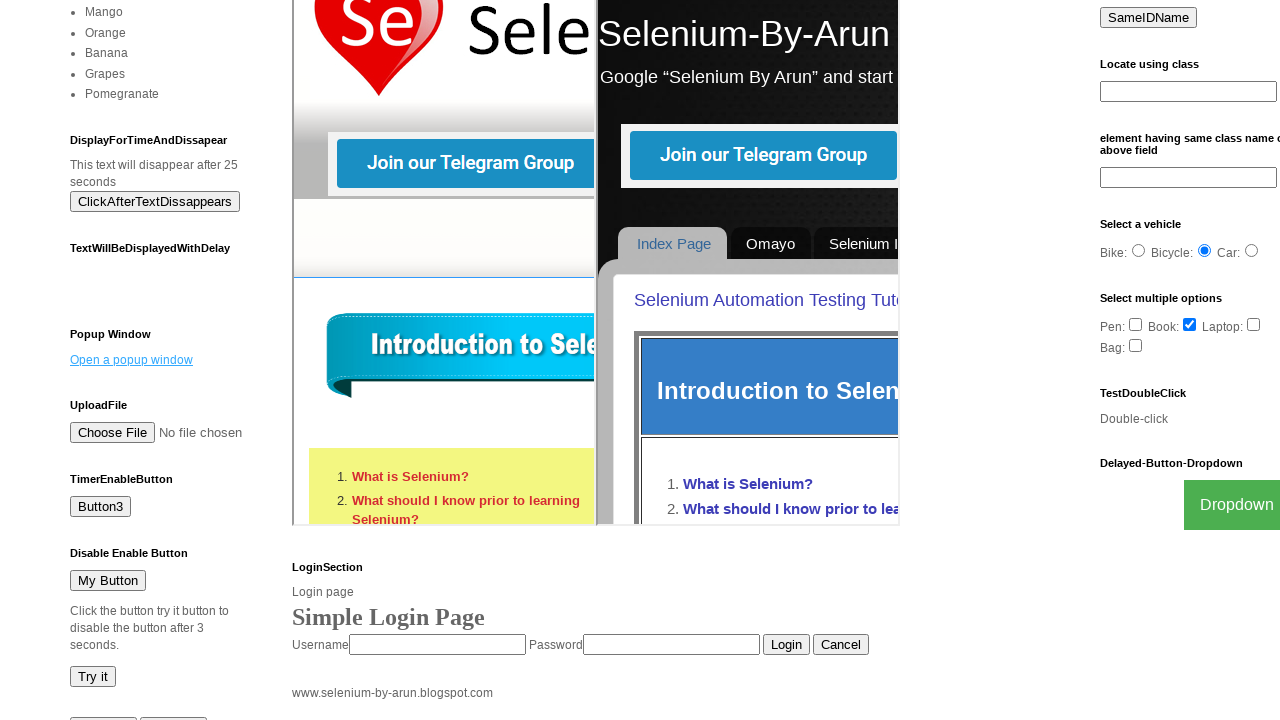

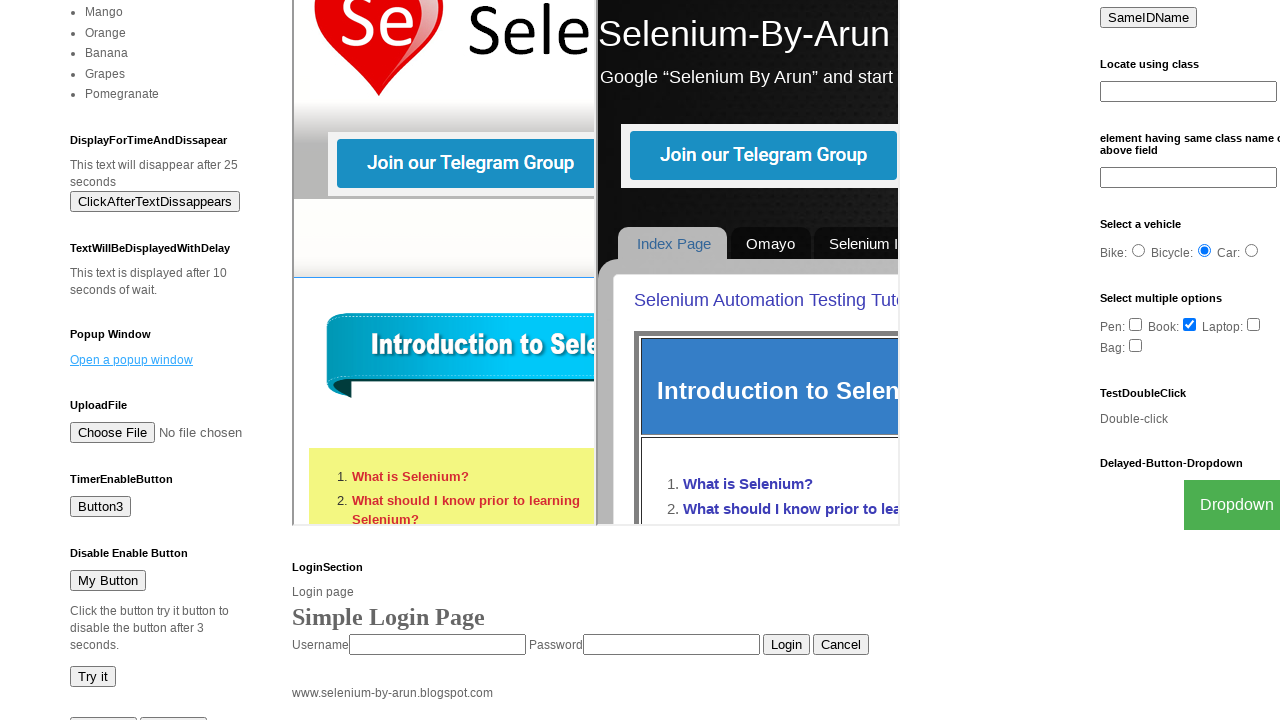